Tests simple JavaScript alert by clicking the button, accepting the alert, and verifying the result message

Starting URL: http://the-internet.herokuapp.com/javascript_alerts

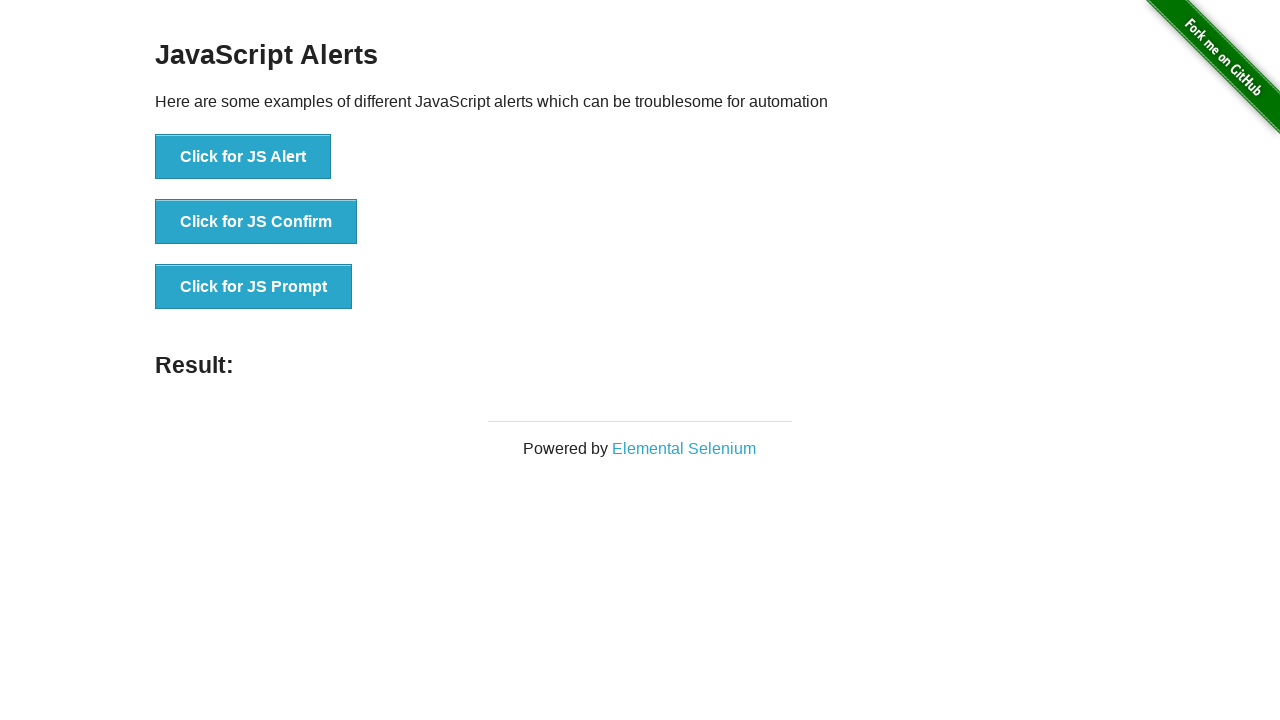

Clicked the 'Click for JS Alert' button at (243, 157) on xpath=//button[text()='Click for JS Alert']
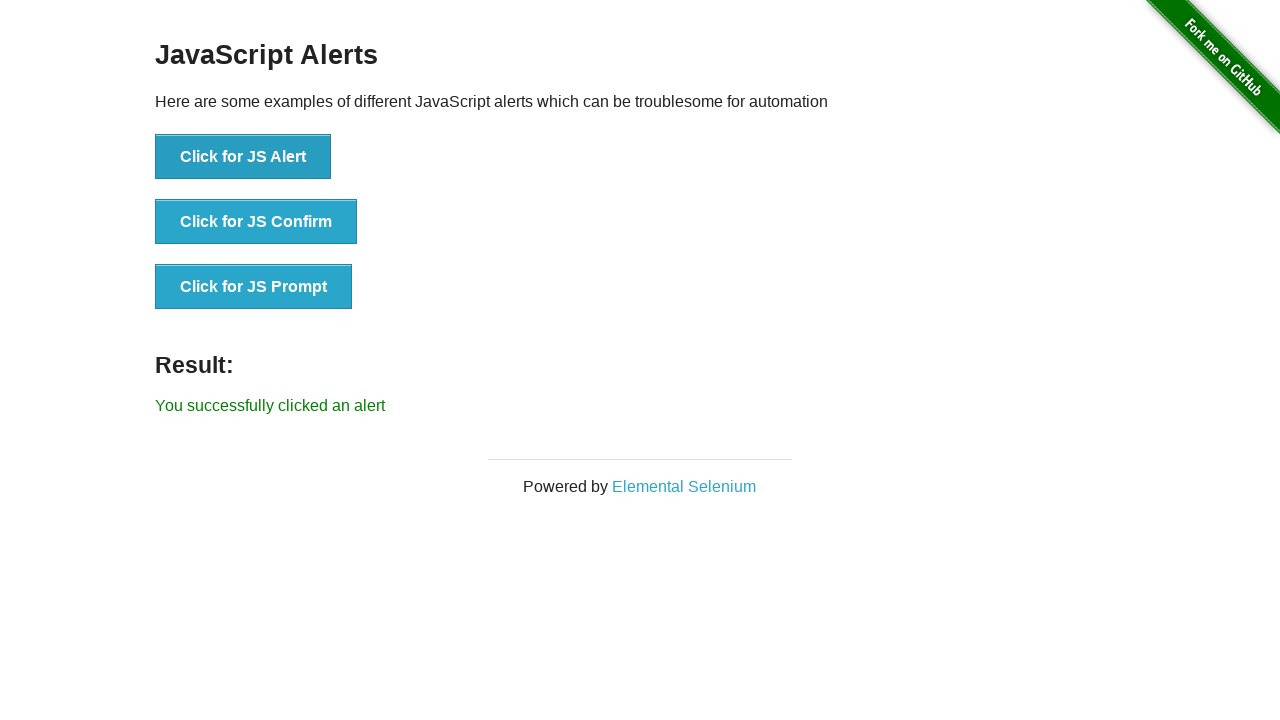

Retrieved result message from page
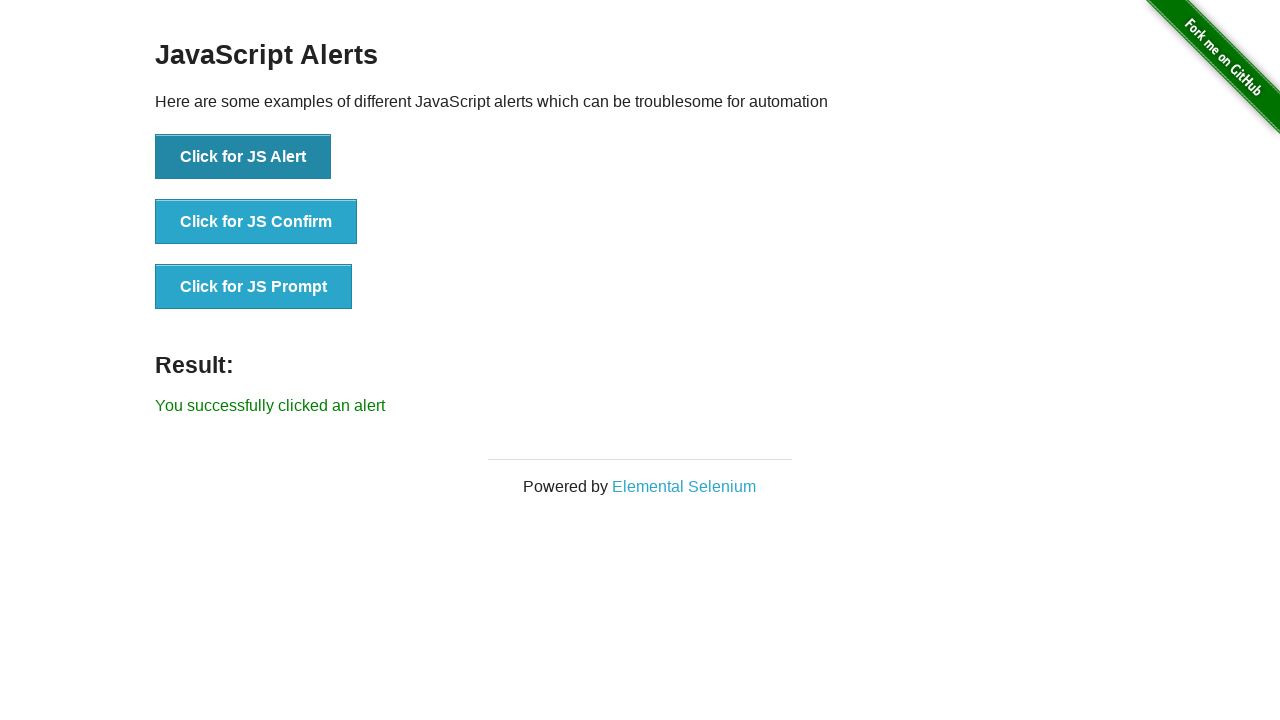

Verified: 'You successfully clicked an alert' message displayed correctly
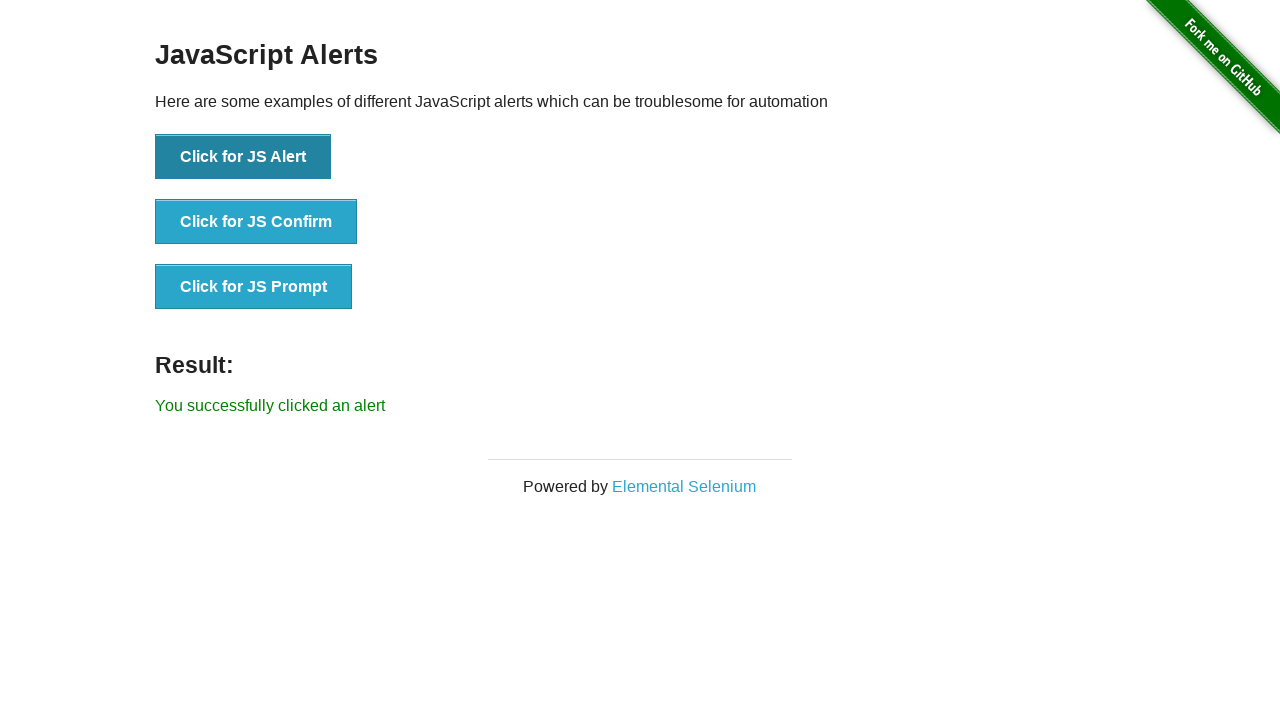

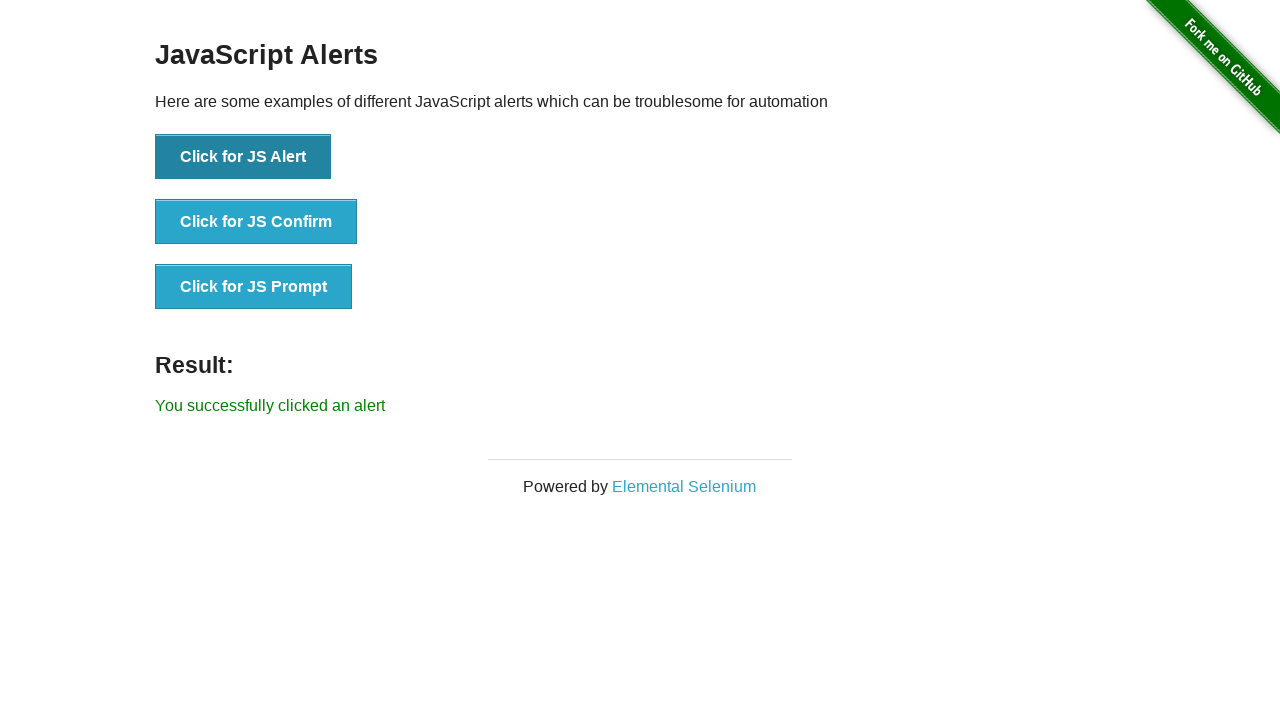